Tests a wait scenario by clicking a verify button after a delay and checking for a verification message

Starting URL: http://suninjuly.github.io/wait1.html

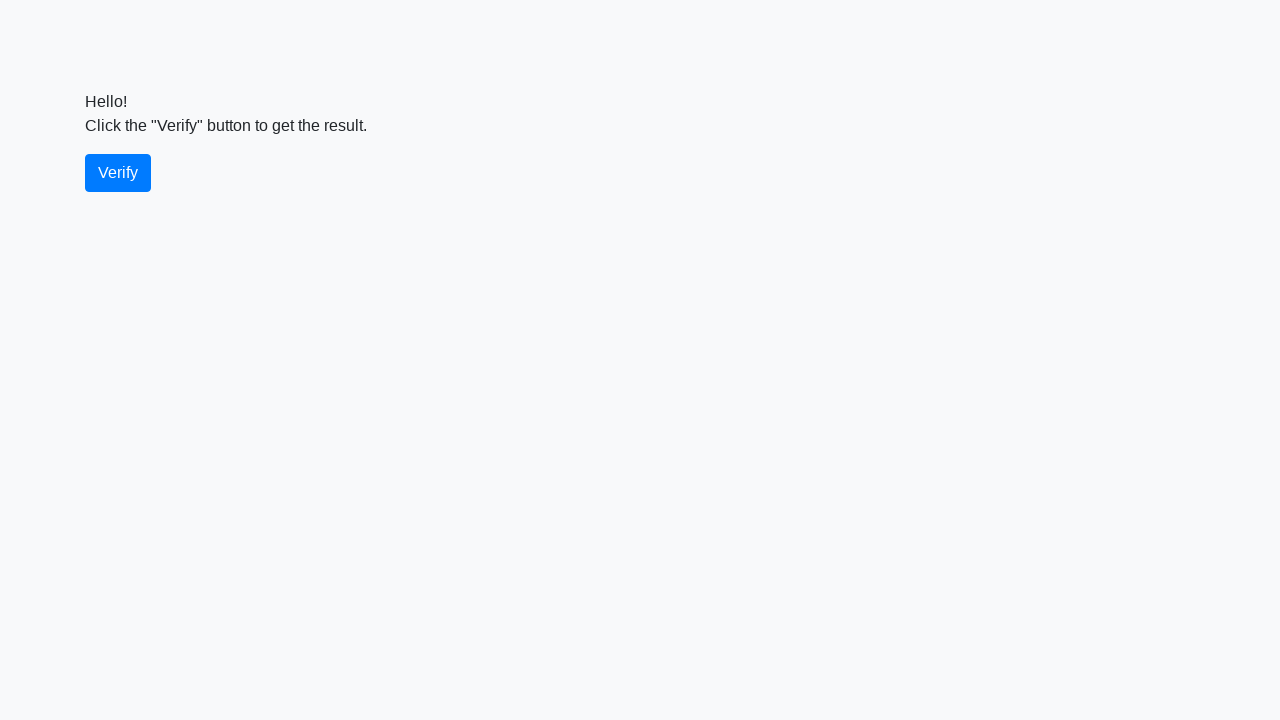

Waited for verify button to become visible
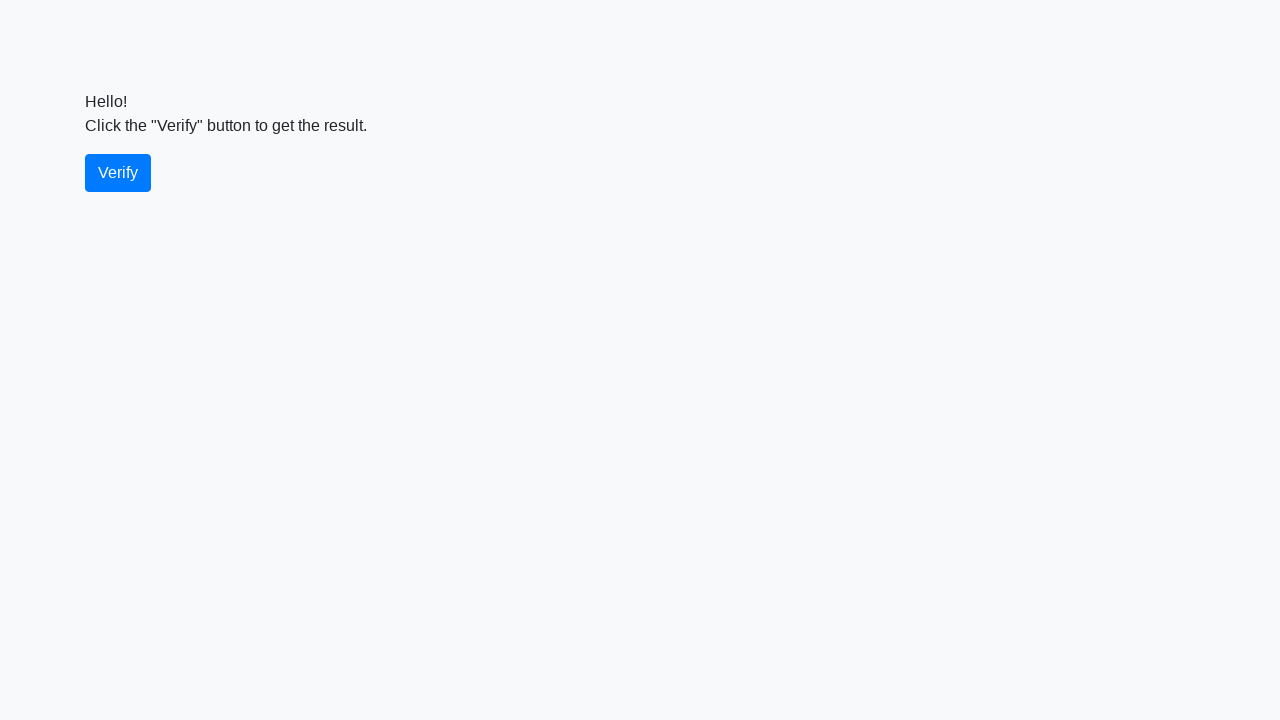

Clicked the verify button at (118, 173) on #verify
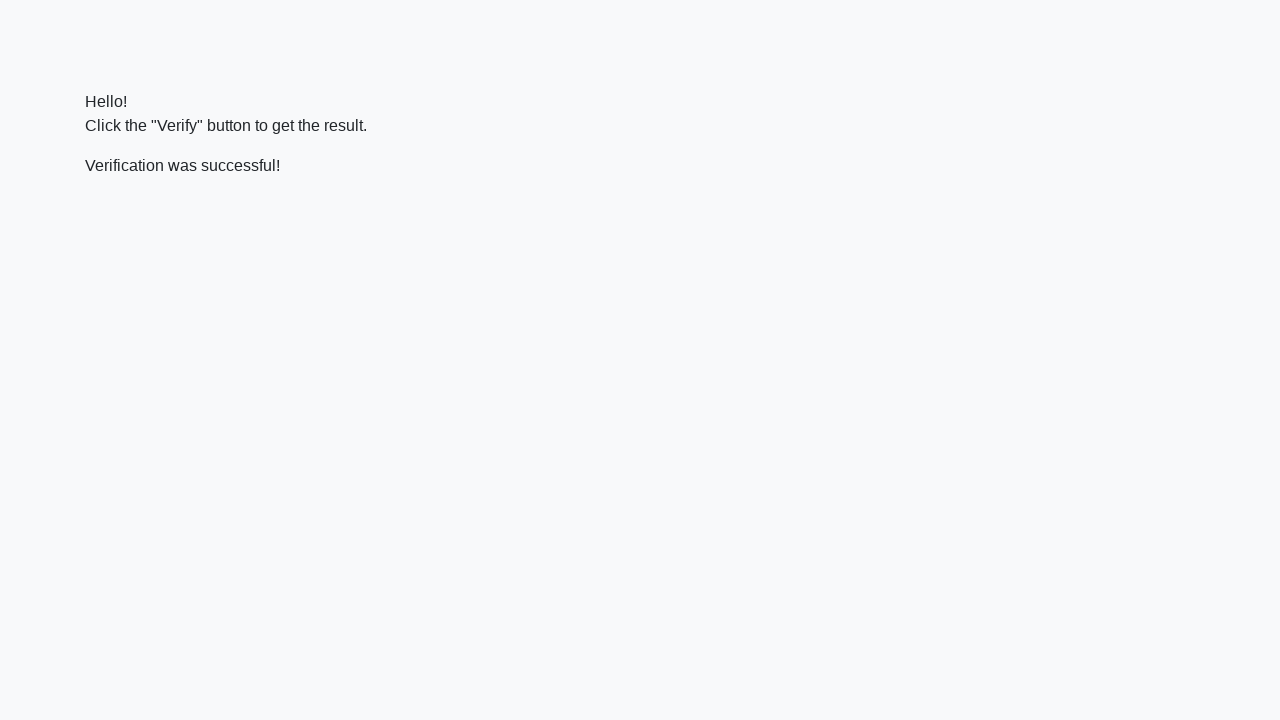

Verification message appeared
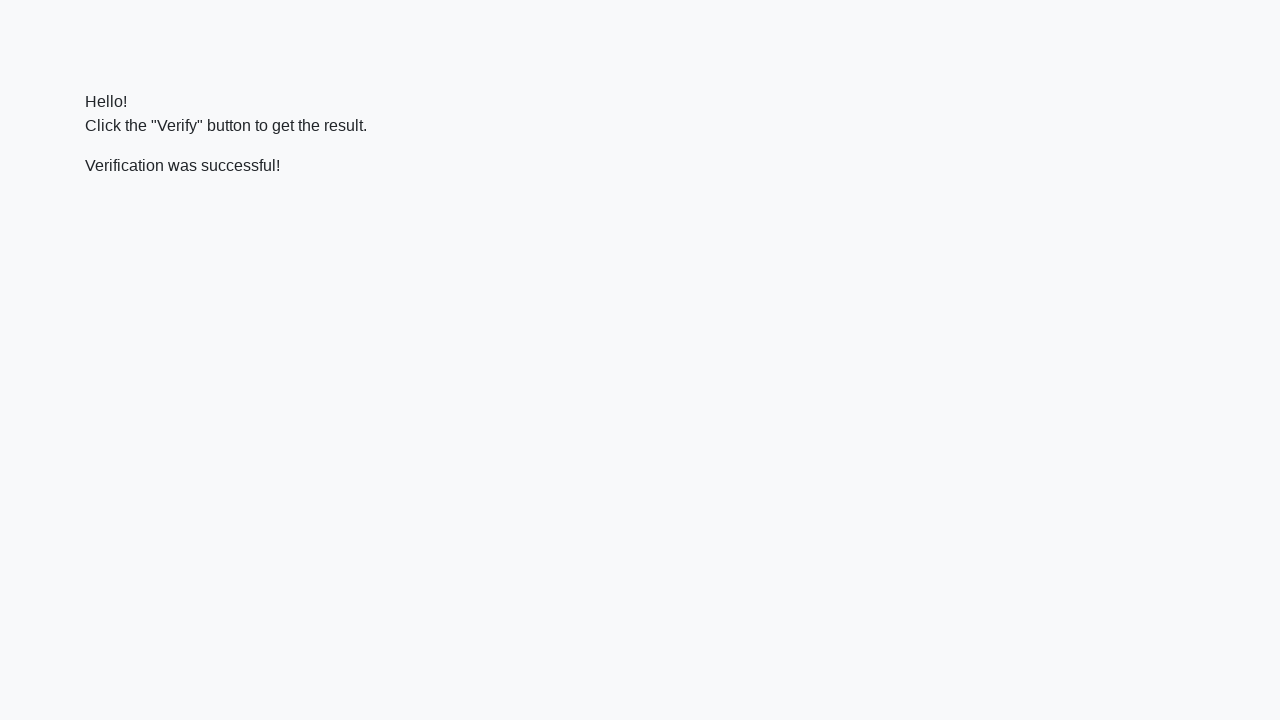

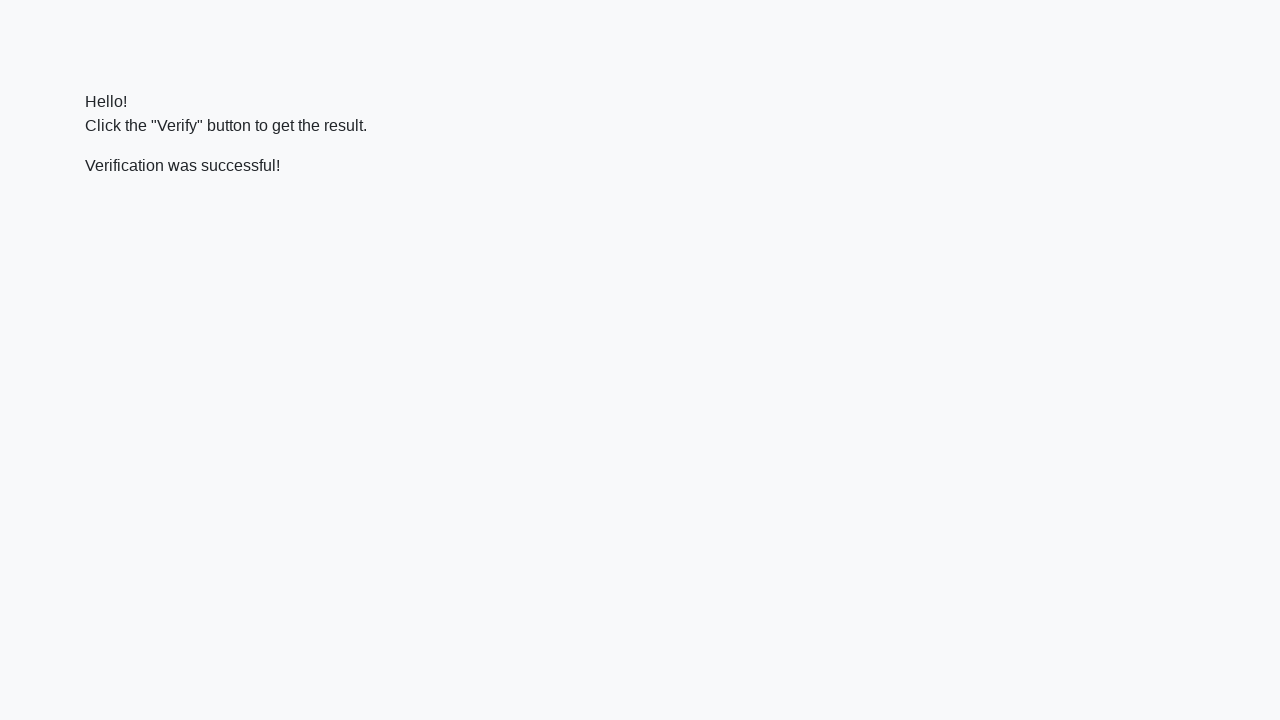